Navigates to the text box demo page and fills in the username field with a name

Starting URL: https://demoqa.com/text-box

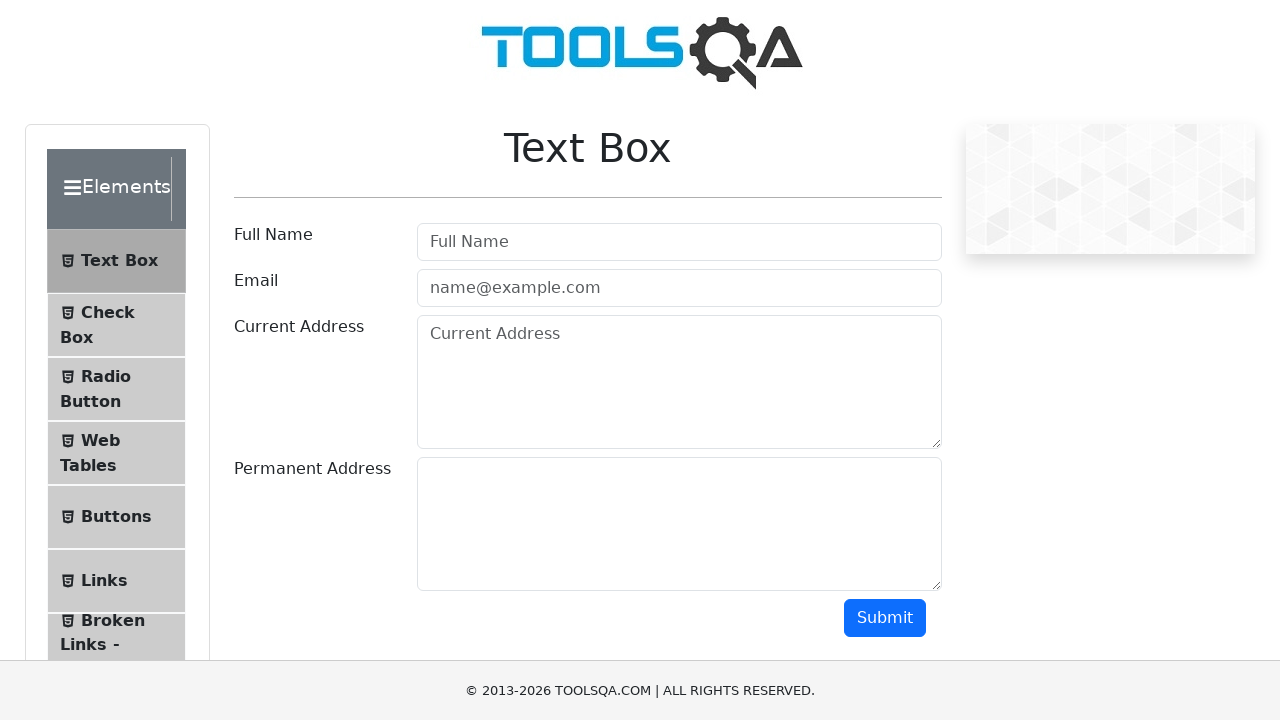

Filled username field with 'JohnDoe' on #userName
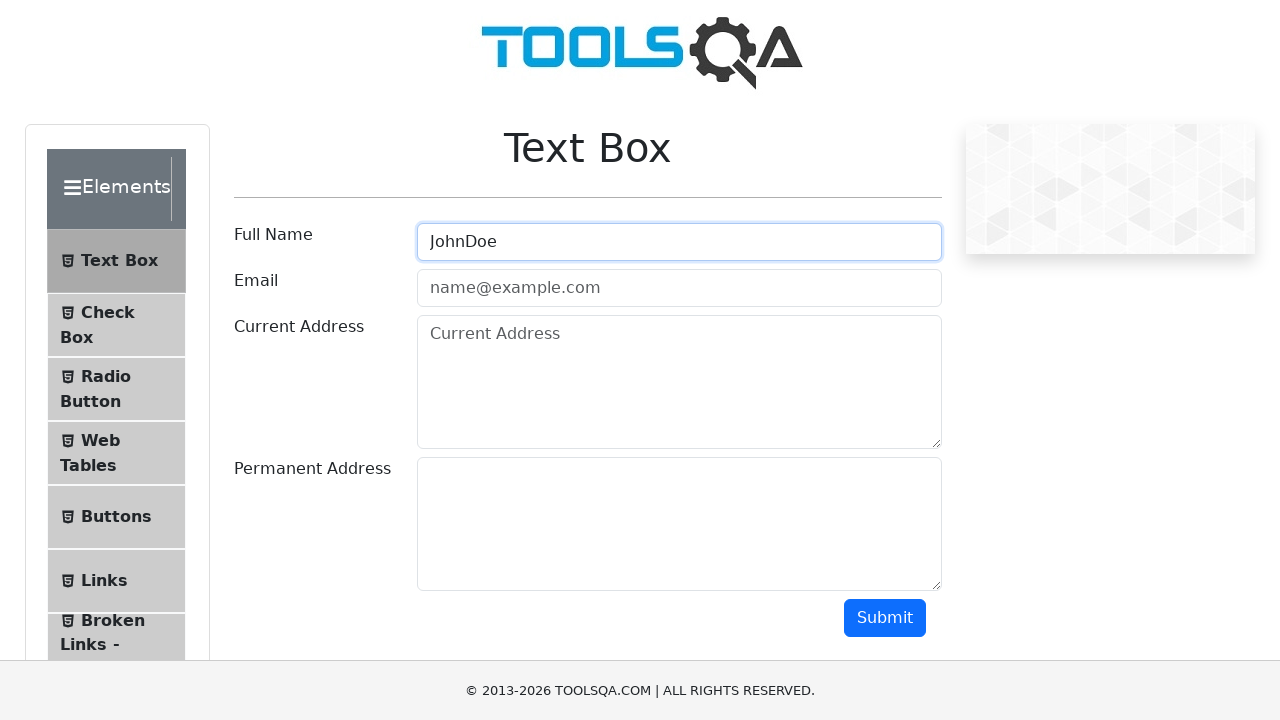

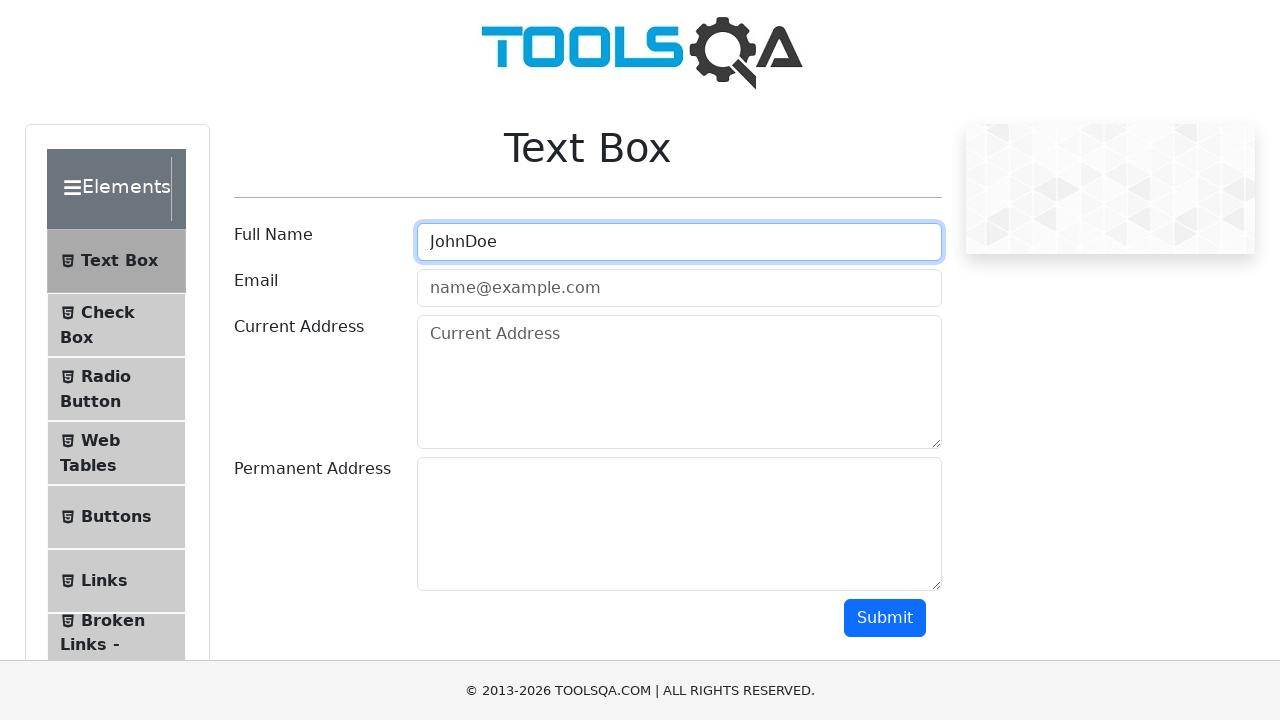